Tests selecting automation tools from a dropdown using various selection methods including by value and by label

Starting URL: https://leafground.com/select.xhtml

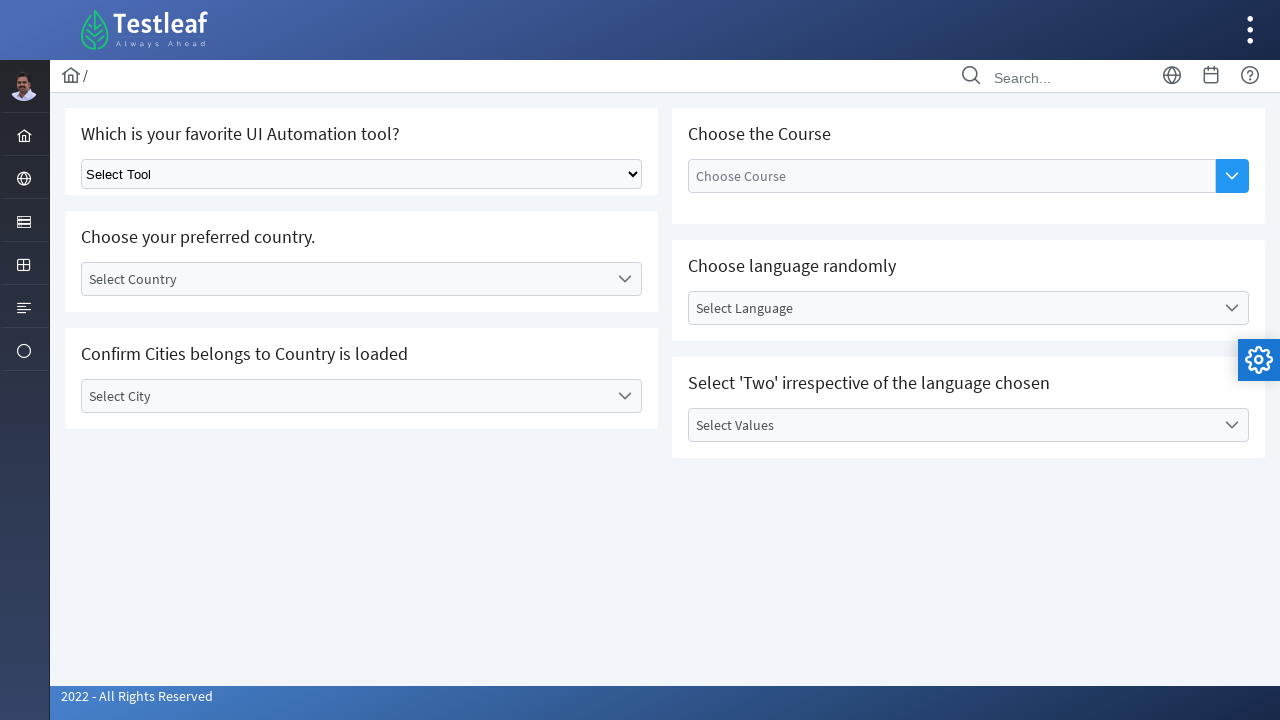

Clicked on automation tools select dropdown at (362, 174) on select.ui-selectonemenu
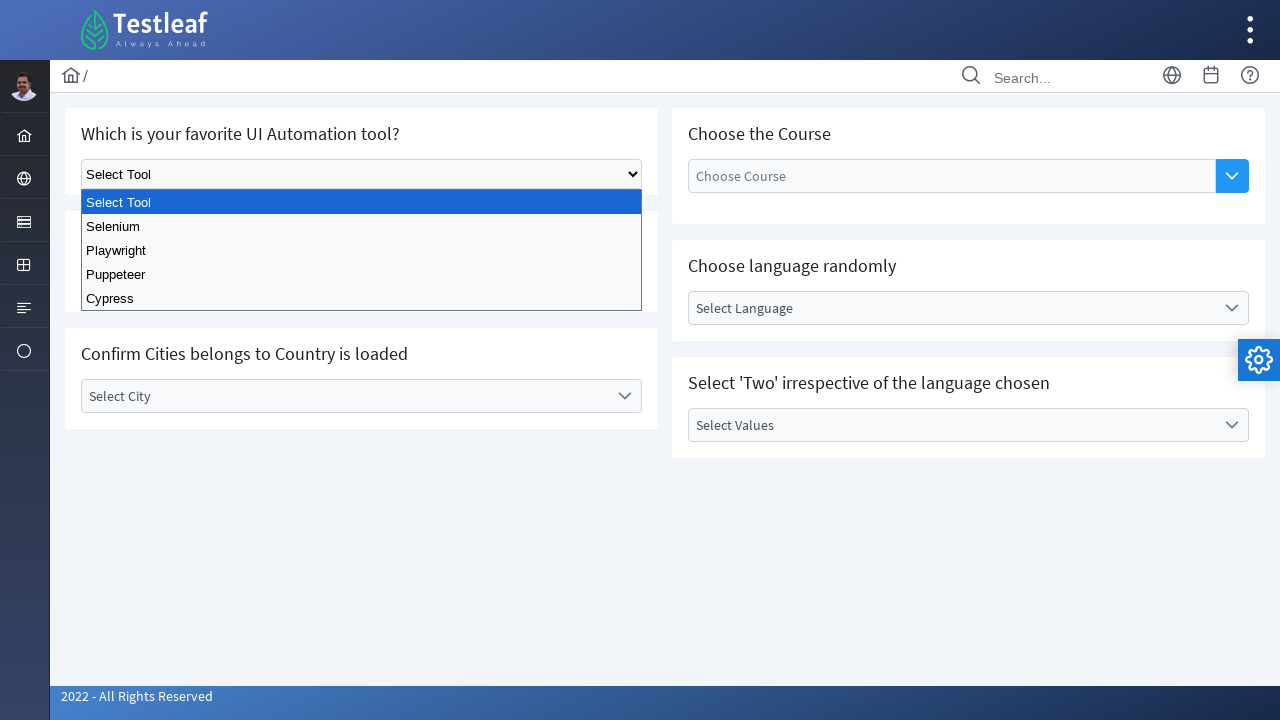

Selected Playwright from dropdown by value on select.ui-selectonemenu
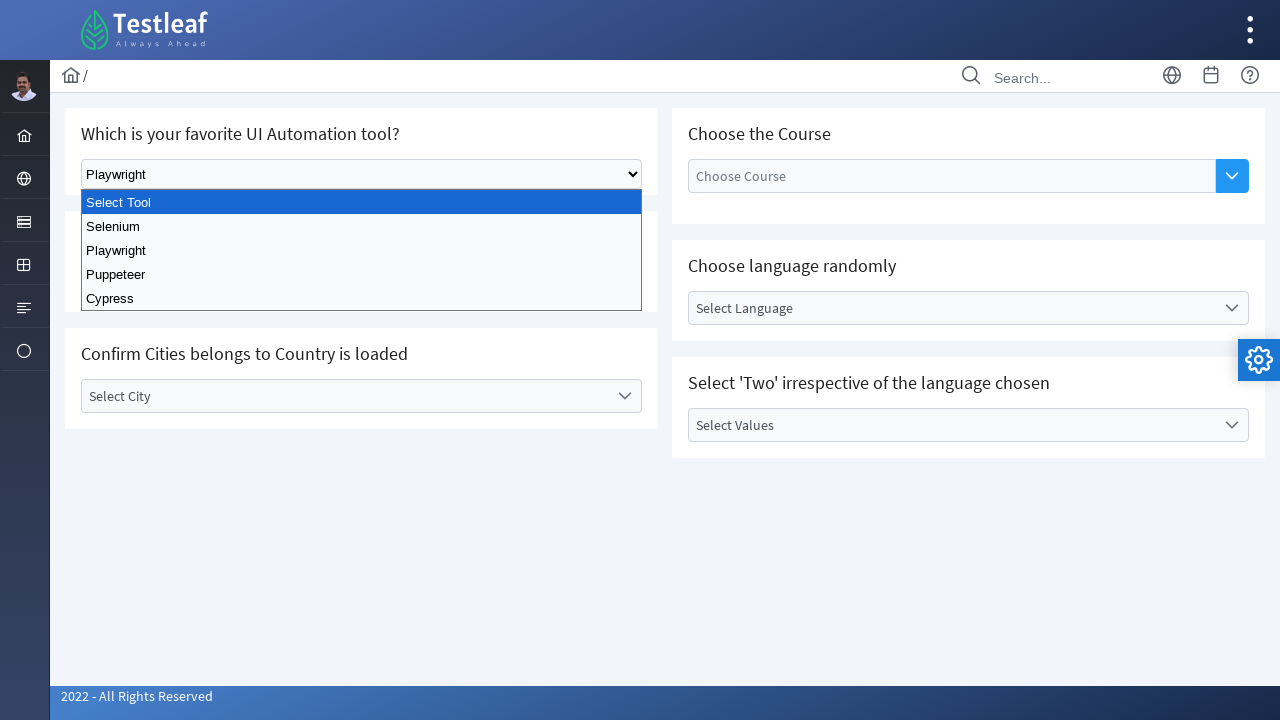

Selected Cypress from dropdown by value on select.ui-selectonemenu
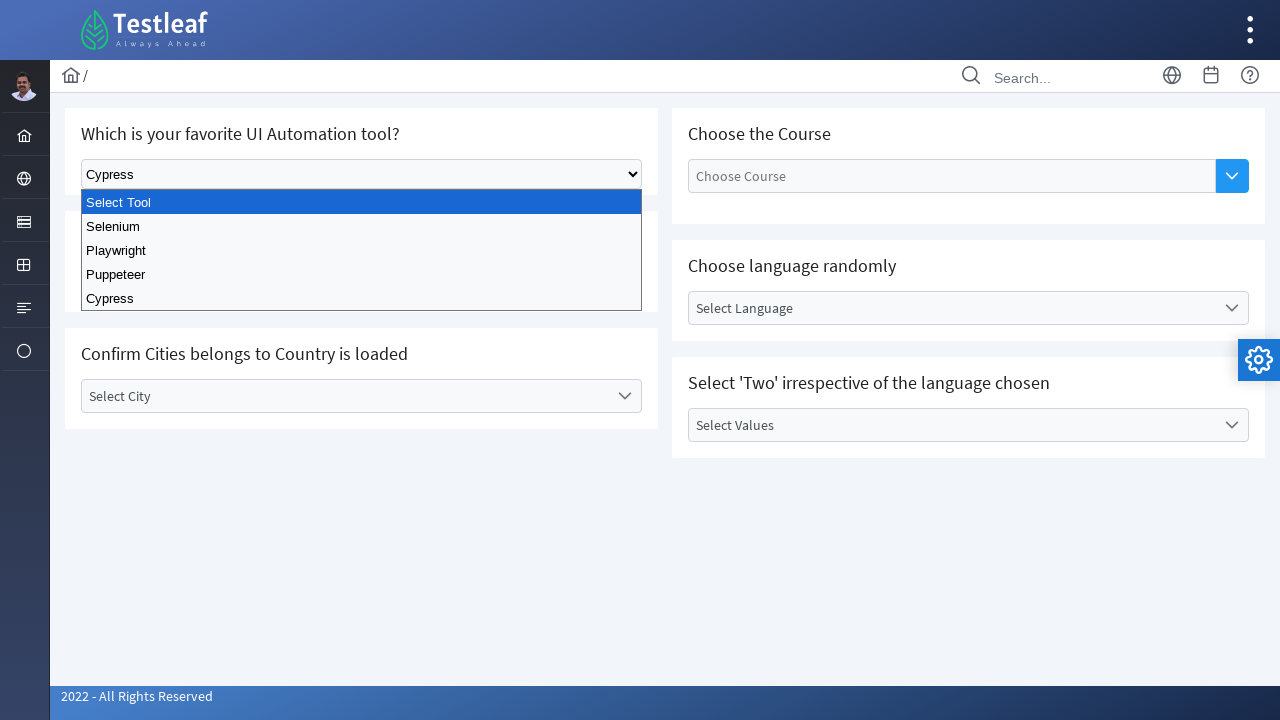

Selected Selenium from dropdown by label on select.ui-selectonemenu
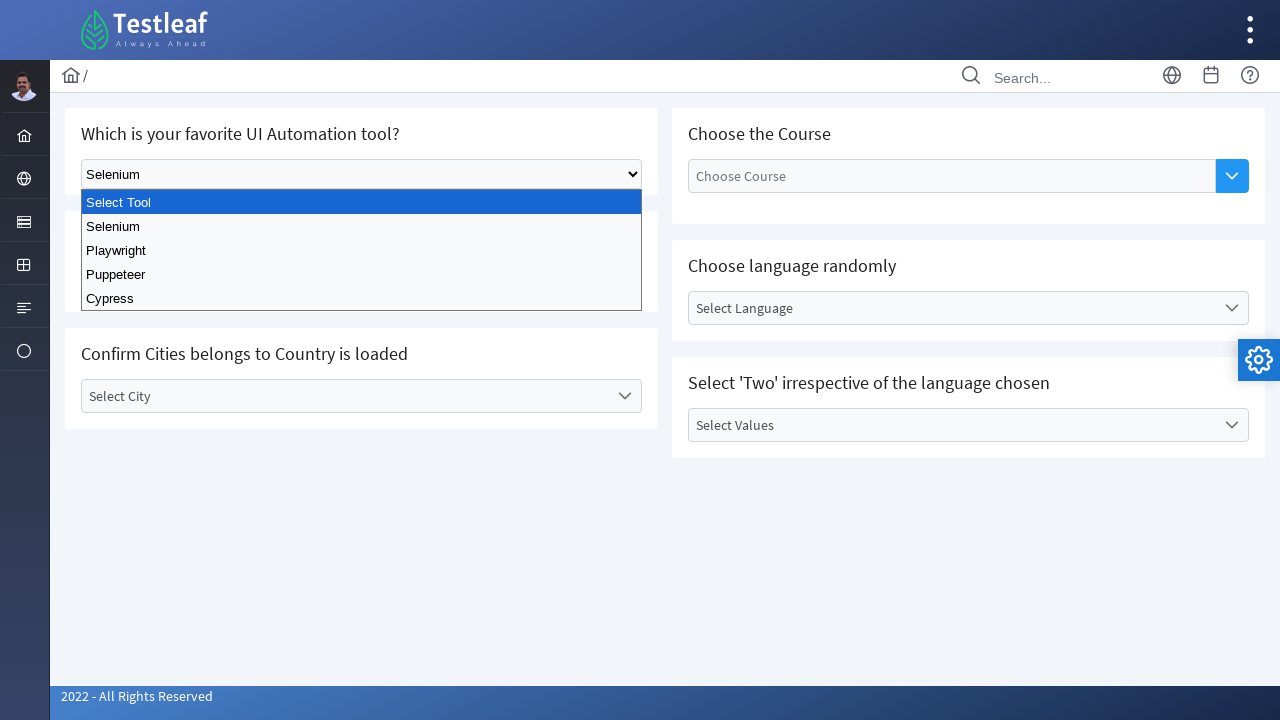

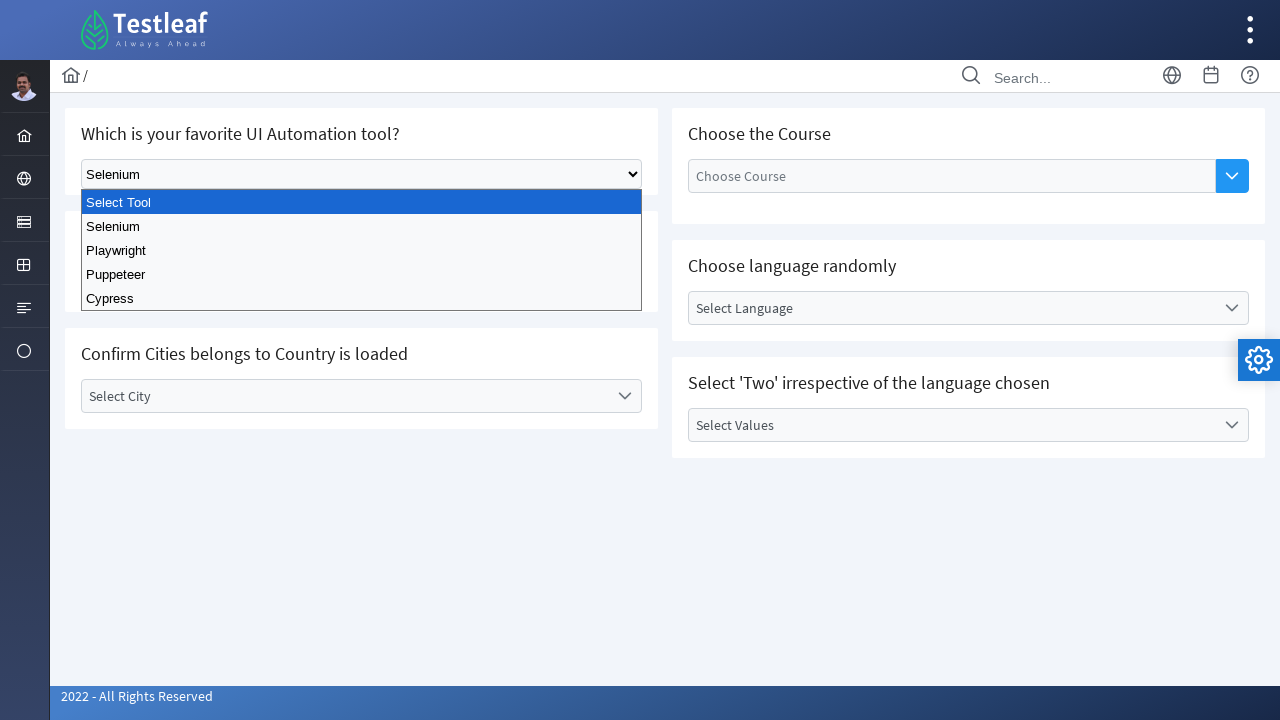